Tests that clicking the X button on error message dismisses it

Starting URL: https://the-internet.herokuapp.com/

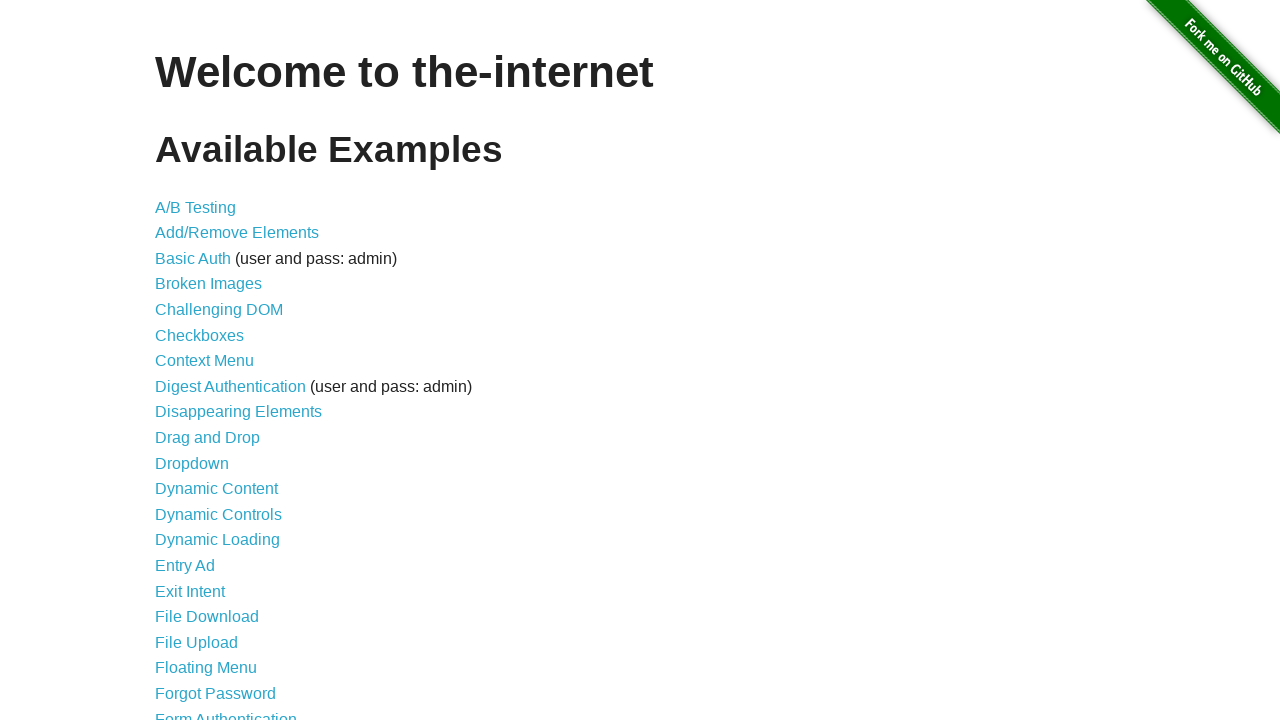

Clicked on Form Authentication link at (226, 712) on text=Form Authentication
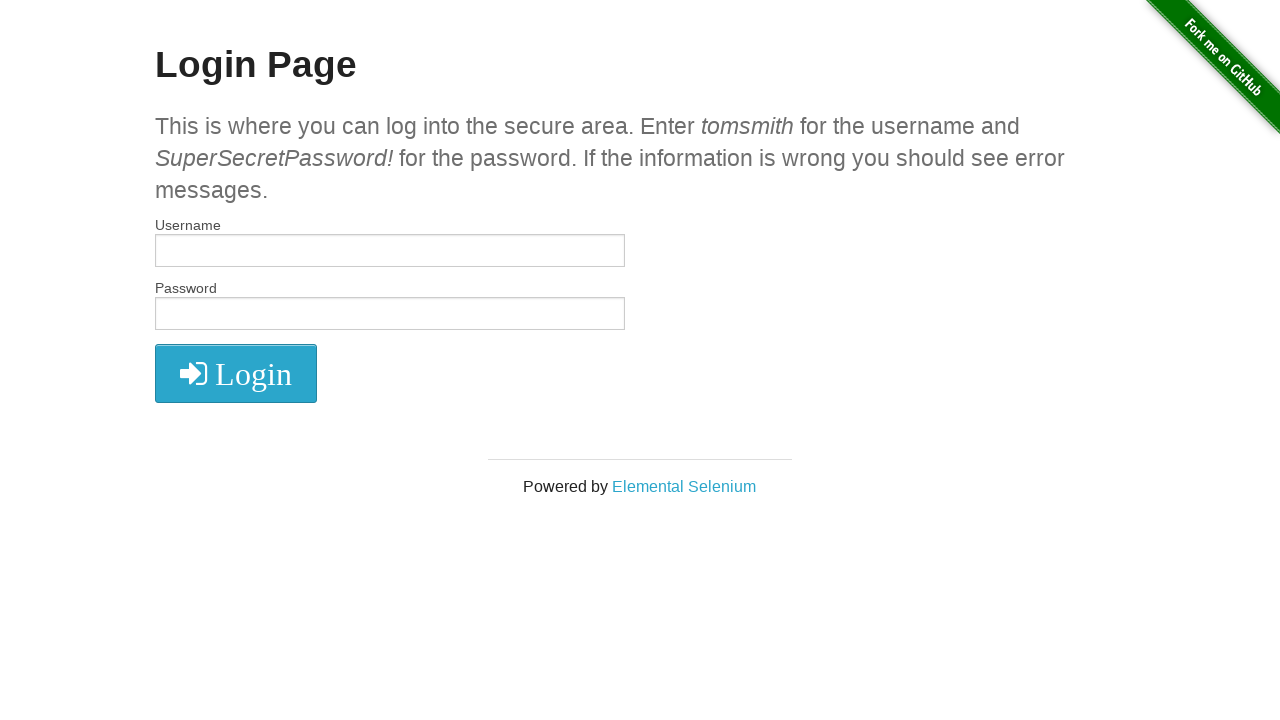

Clicked login button without entering credentials at (236, 373) on button[type='submit']
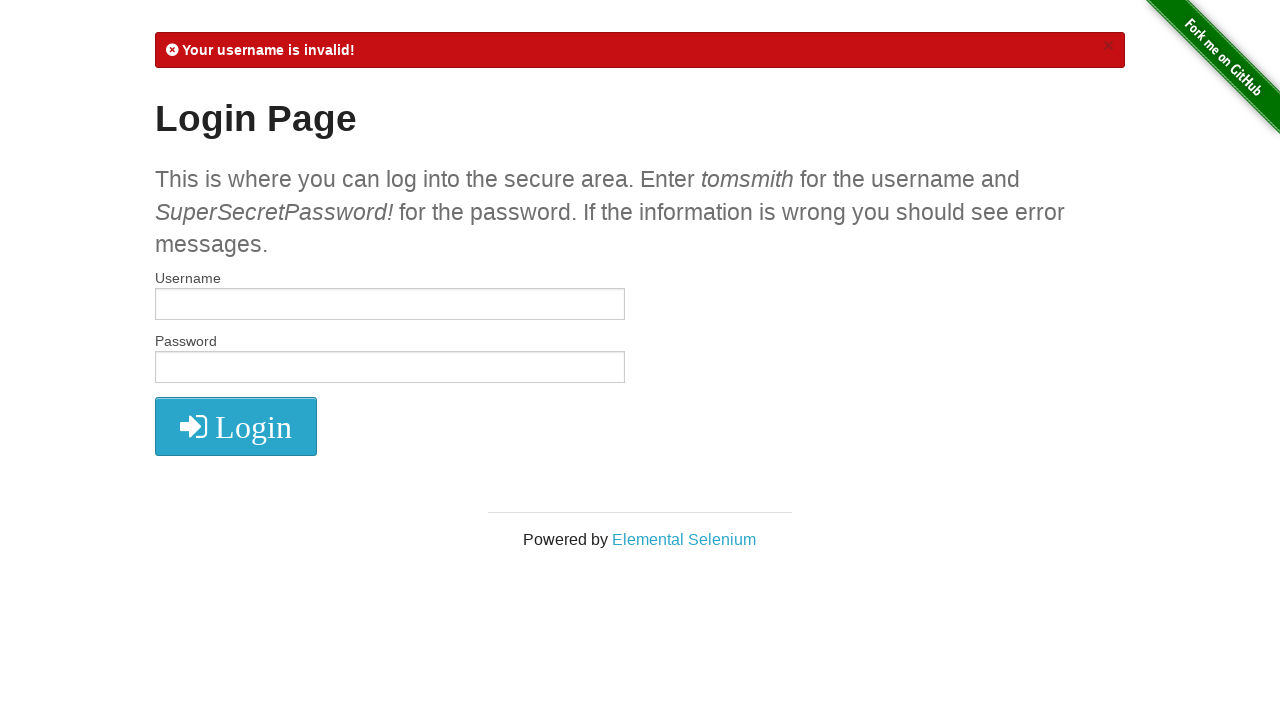

Error message appeared on page
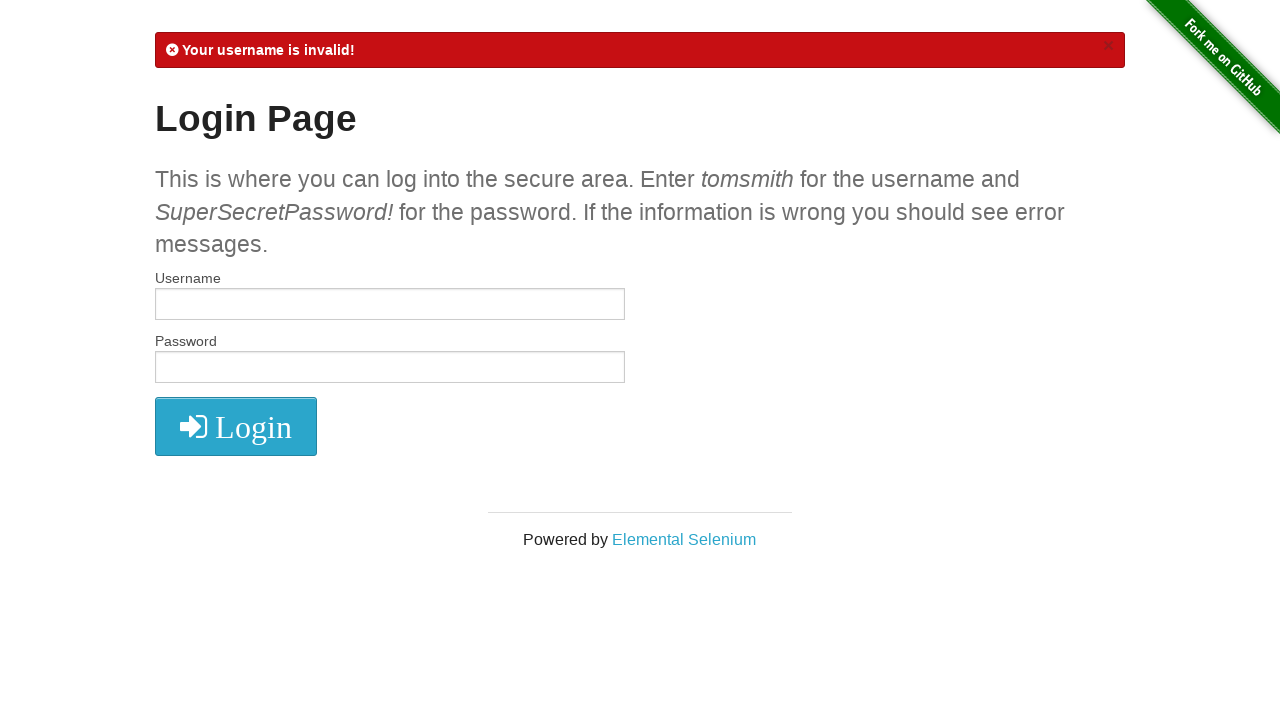

Clicked the X button to dismiss error message at (1108, 46) on a.close
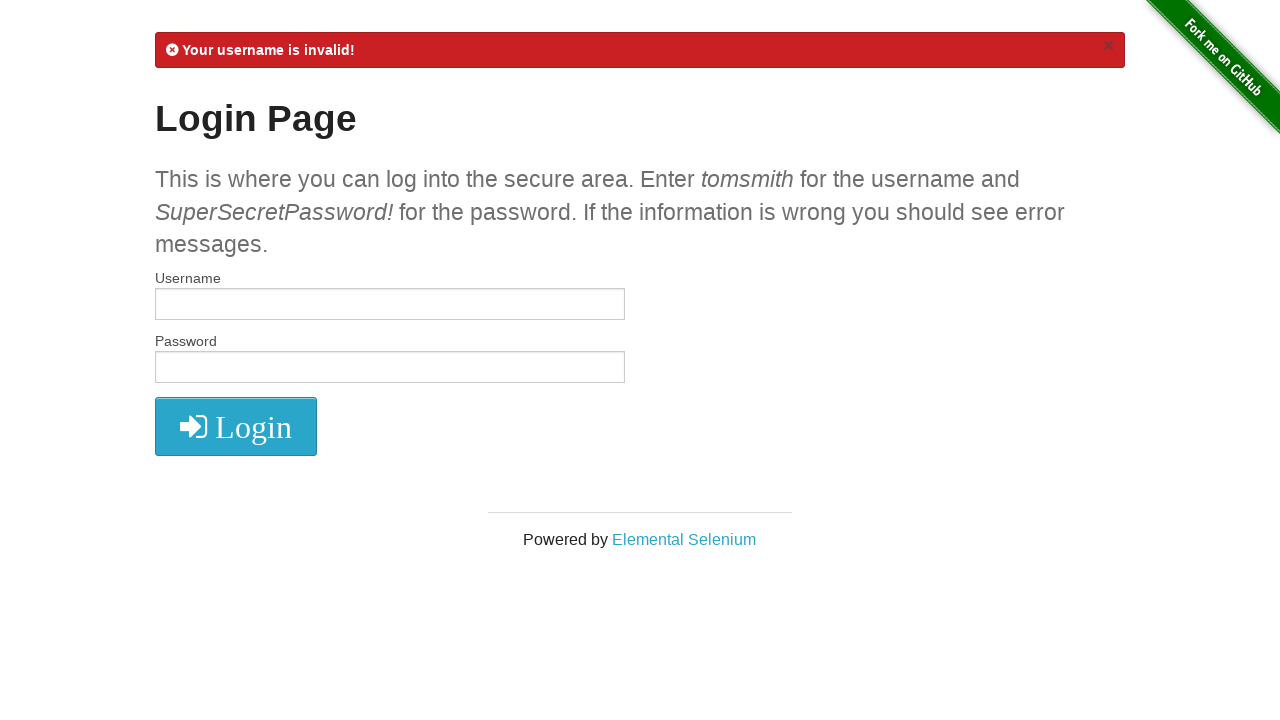

Verified error message is no longer visible
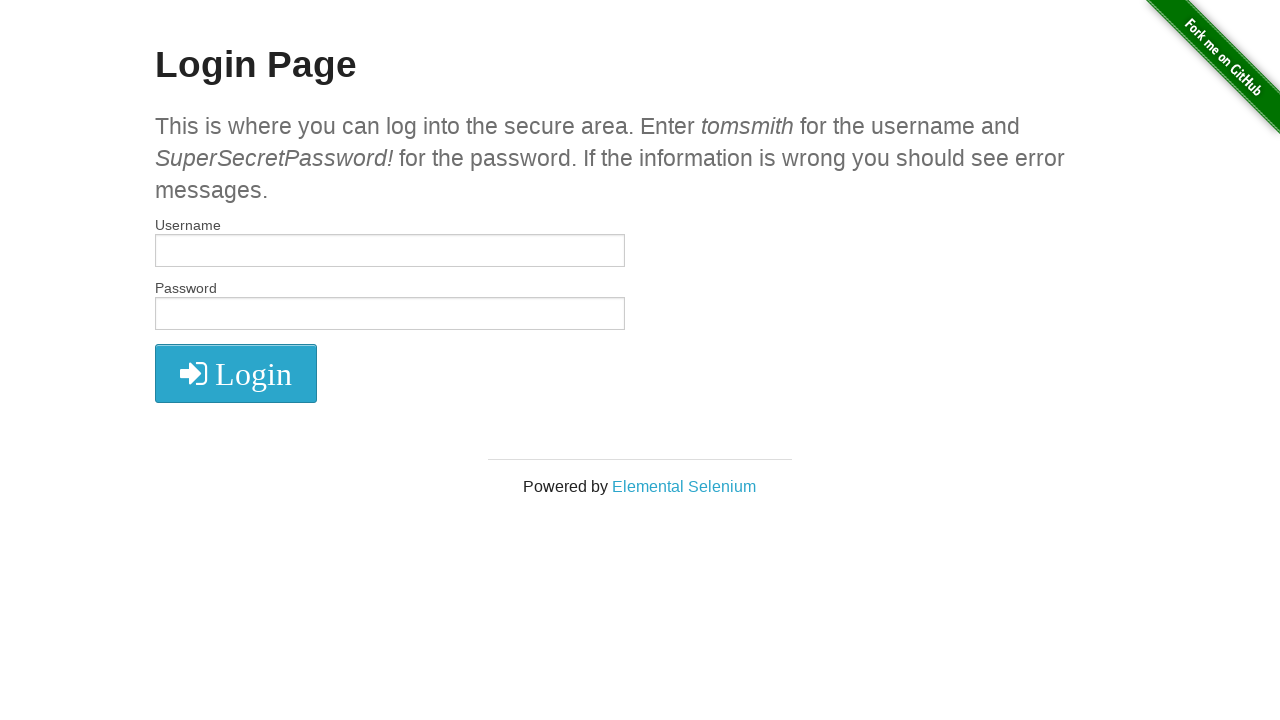

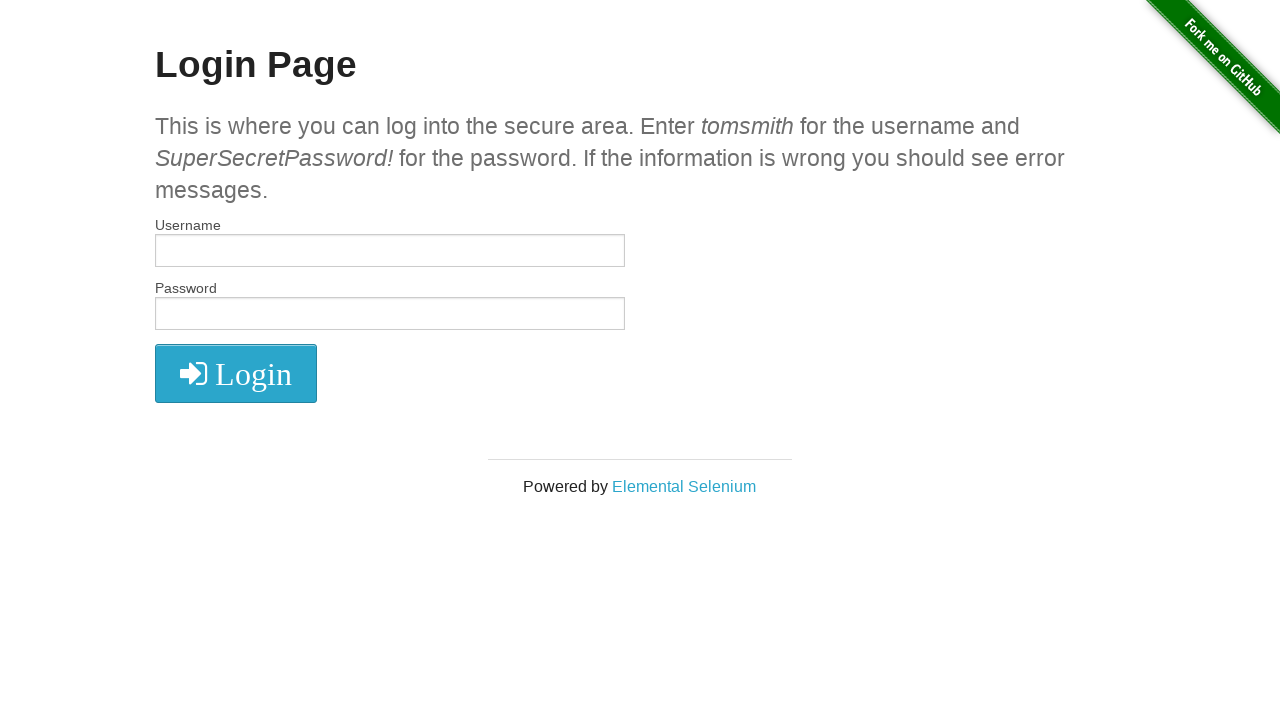